Tests child window handling by clicking a link that opens a new page, extracting text from the new page, and filling a form field on the original page with the extracted domain

Starting URL: https://rahulshettyacademy.com/loginpagePractise/

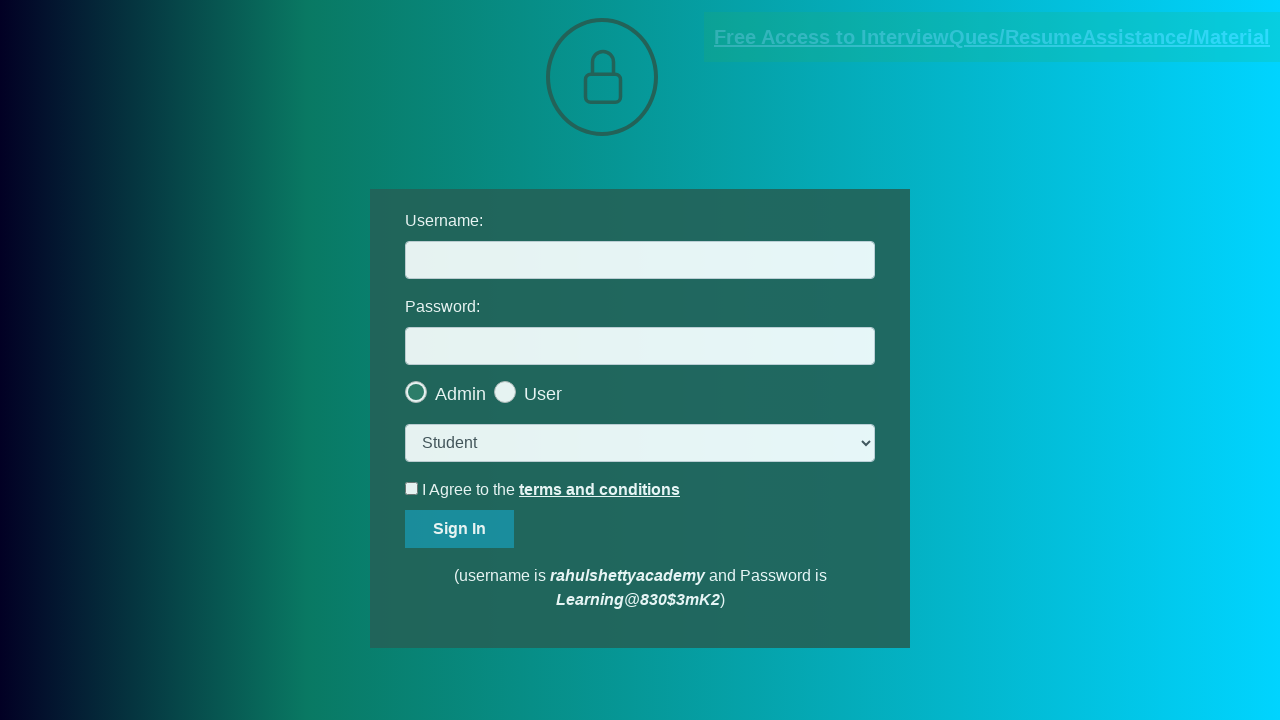

Clicked link to open new page at (992, 37) on [href*='document']
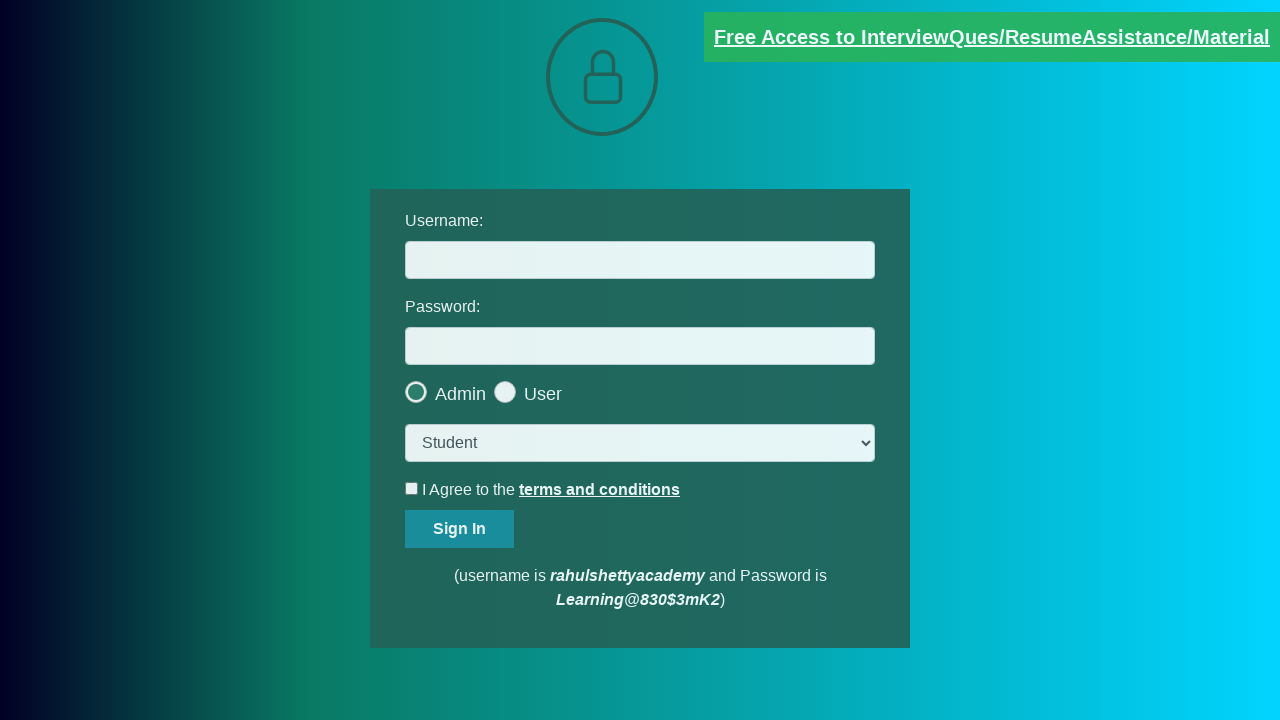

New page opened and captured
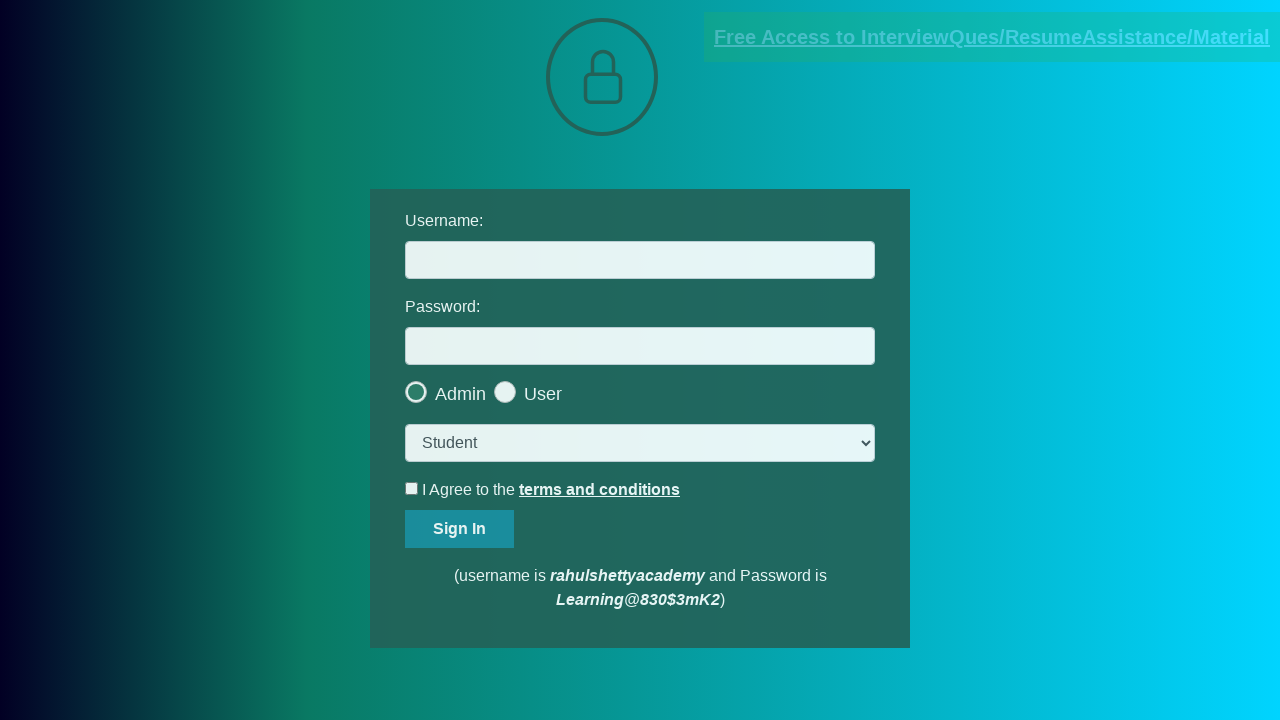

New page fully loaded
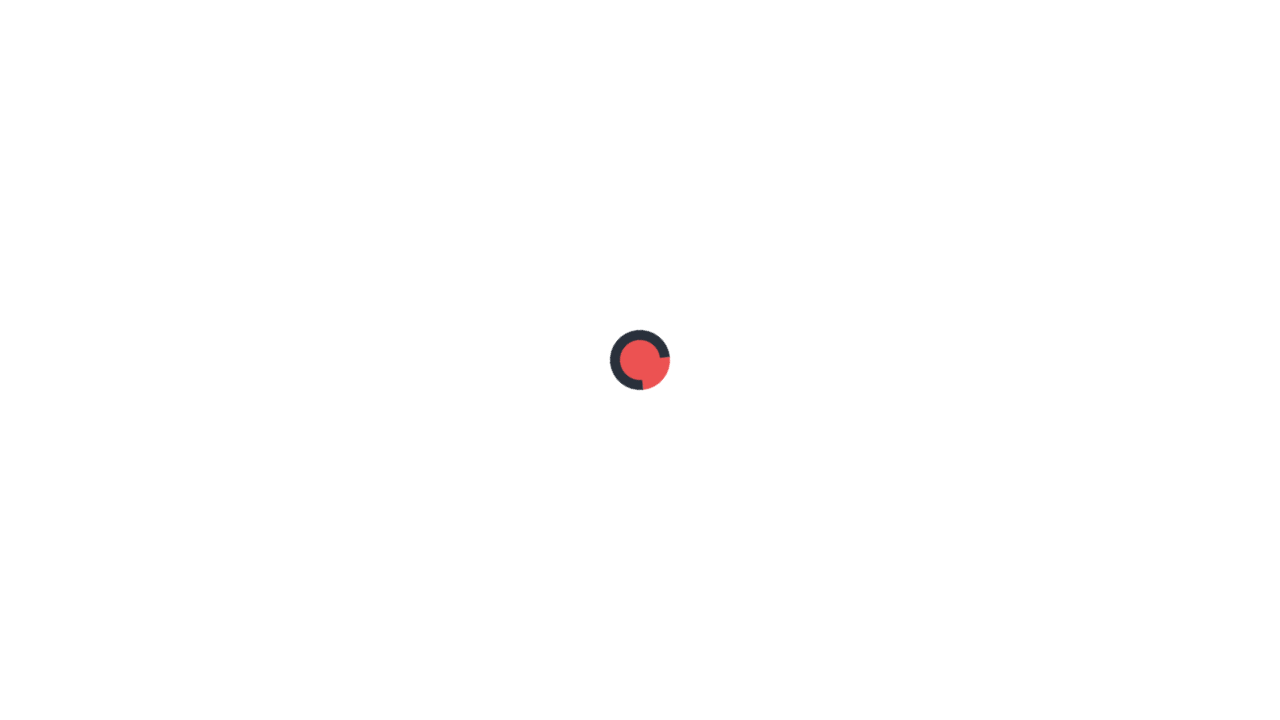

Extracted text from new page element
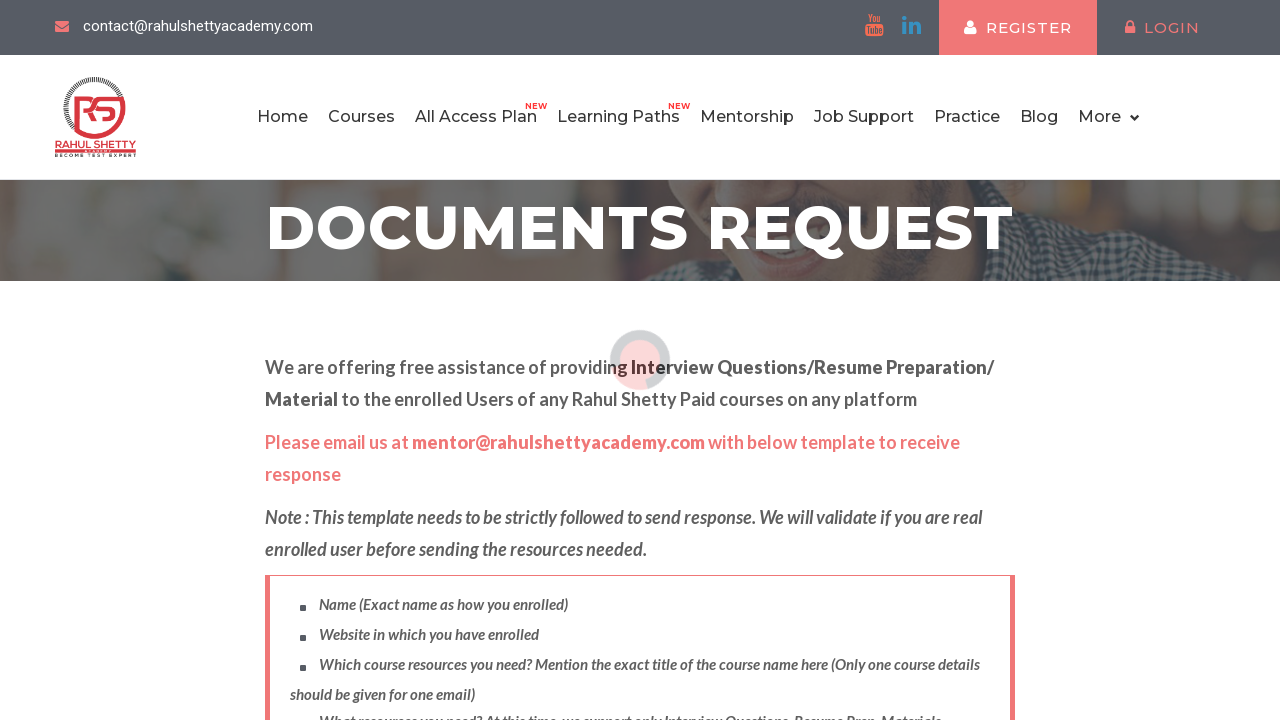

Parsed domain from text: rahulshettyacademy.com
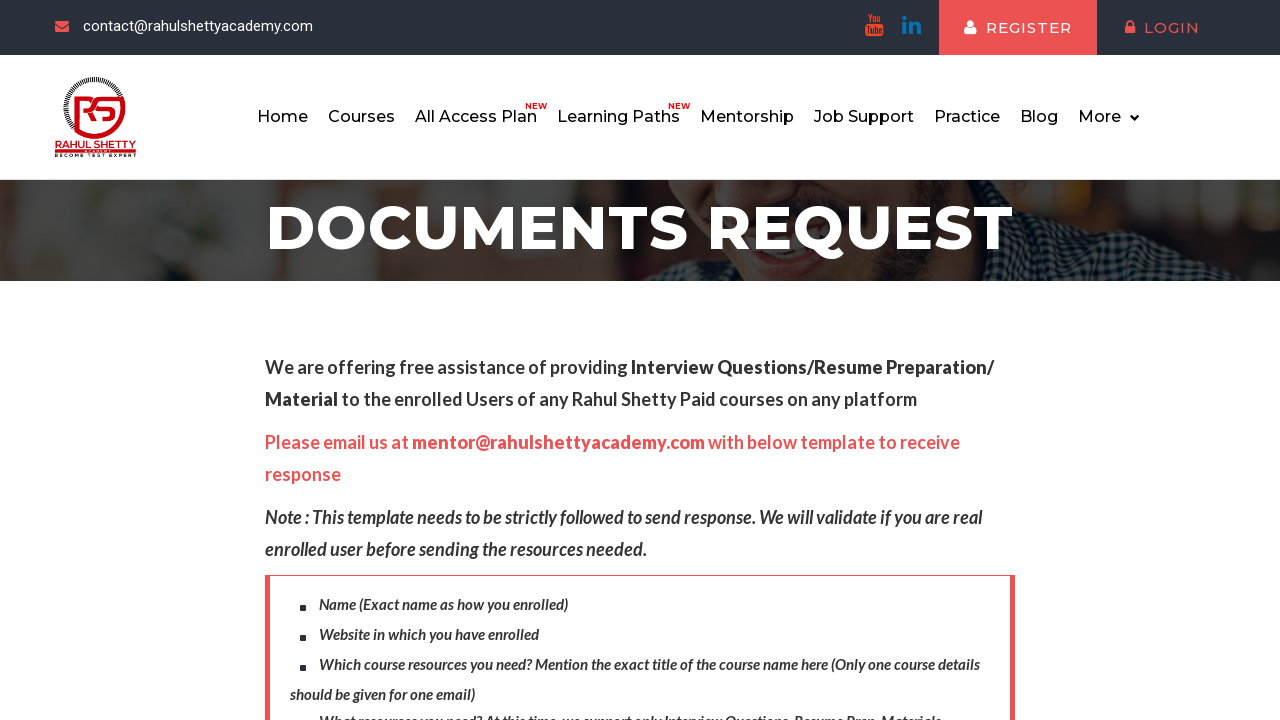

Filled username field with extracted domain: rahulshettyacademy.com on #username
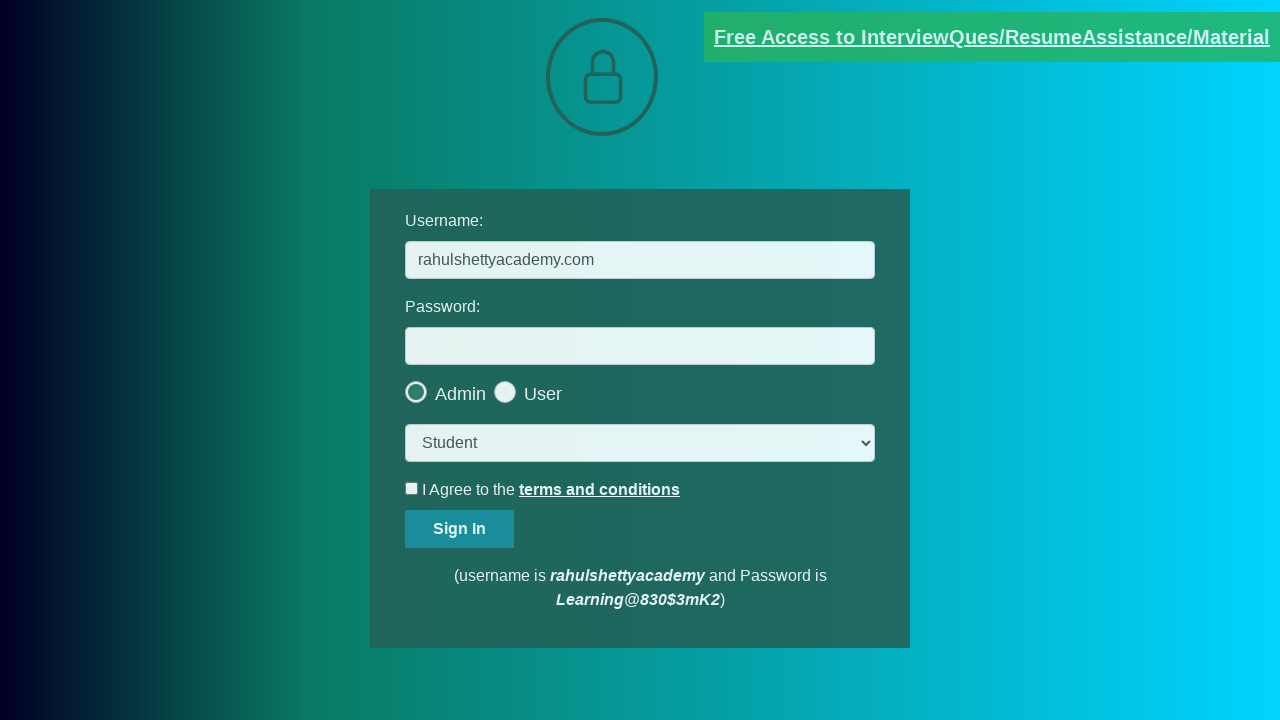

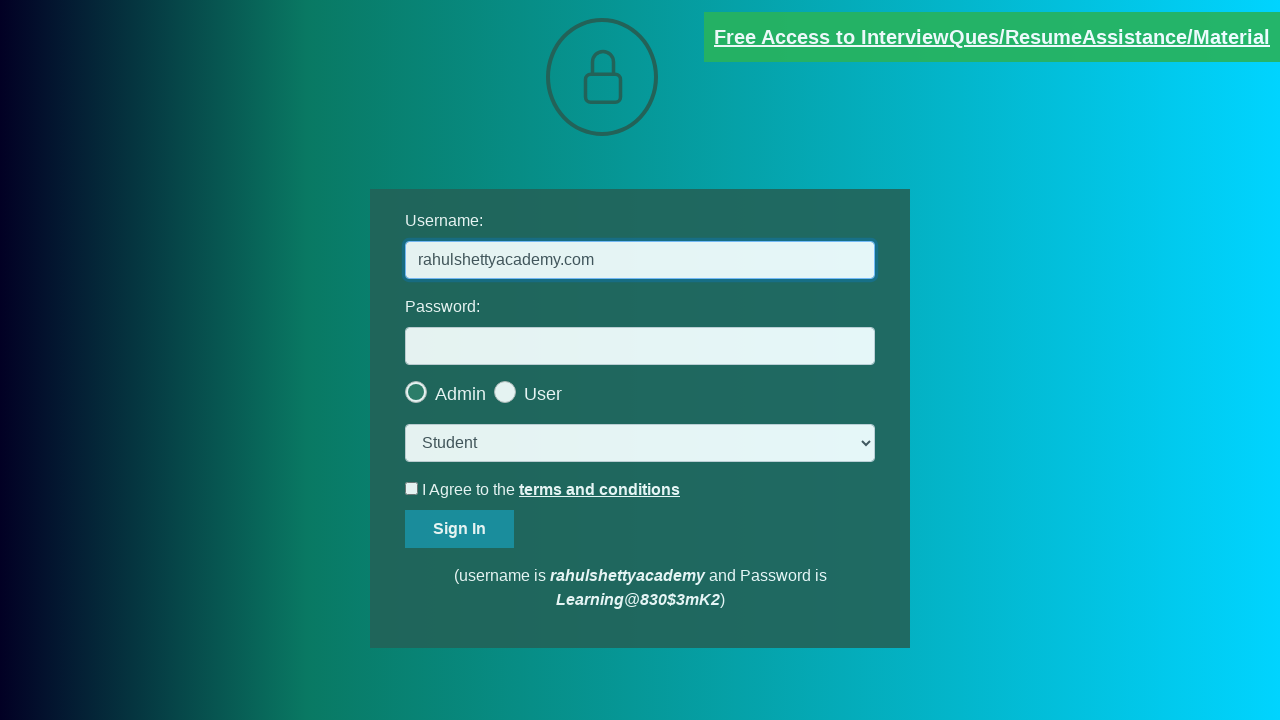